Tests cross-origin navigation by visiting example.com, then navigating to playwright.dev, and finally opening github.com in a new tab to verify multi-domain browsing capabilities.

Starting URL: https://example.com

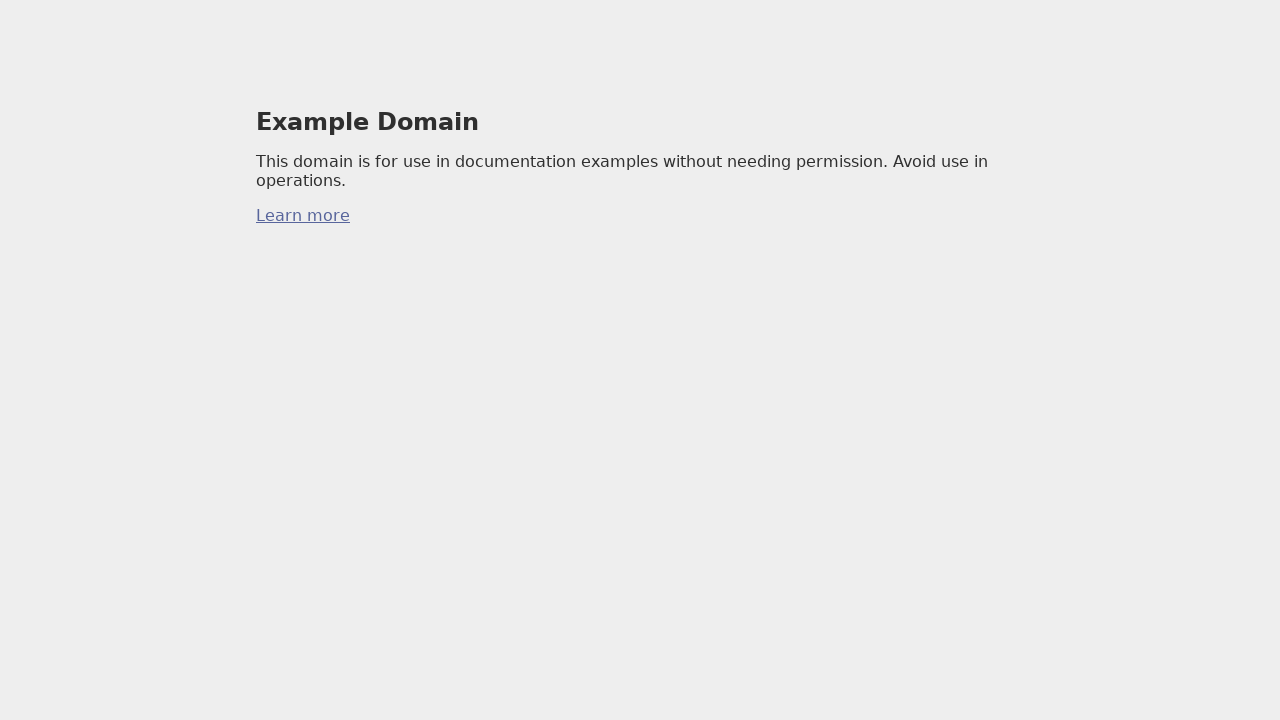

Verified page title matches 'Example' on example.com
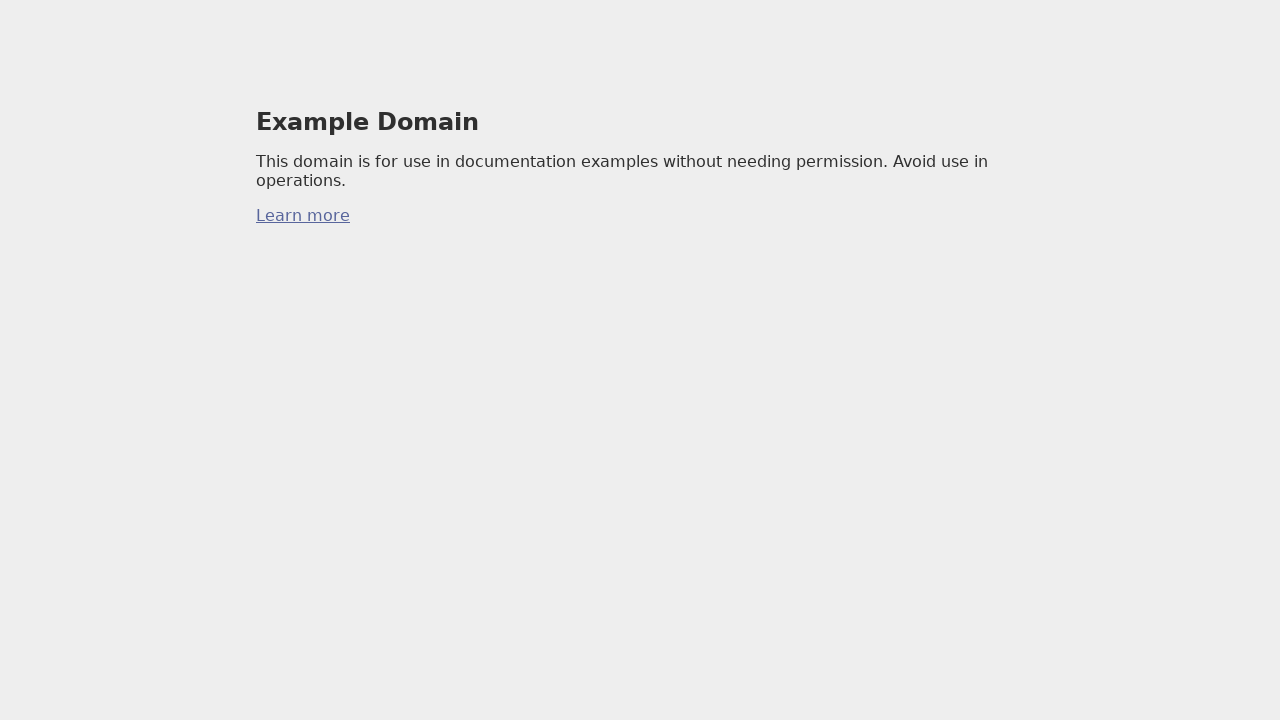

Navigated to https://playwright.dev
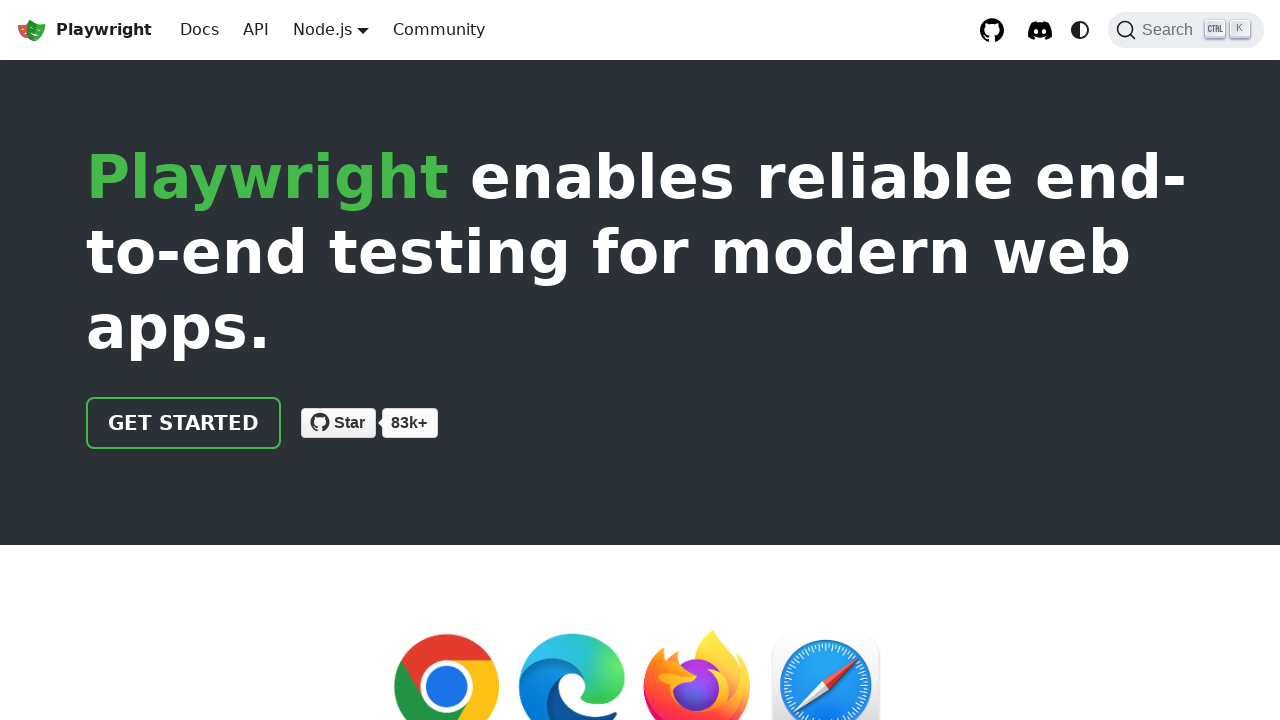

Verified page title matches 'Playwright' on playwright.dev
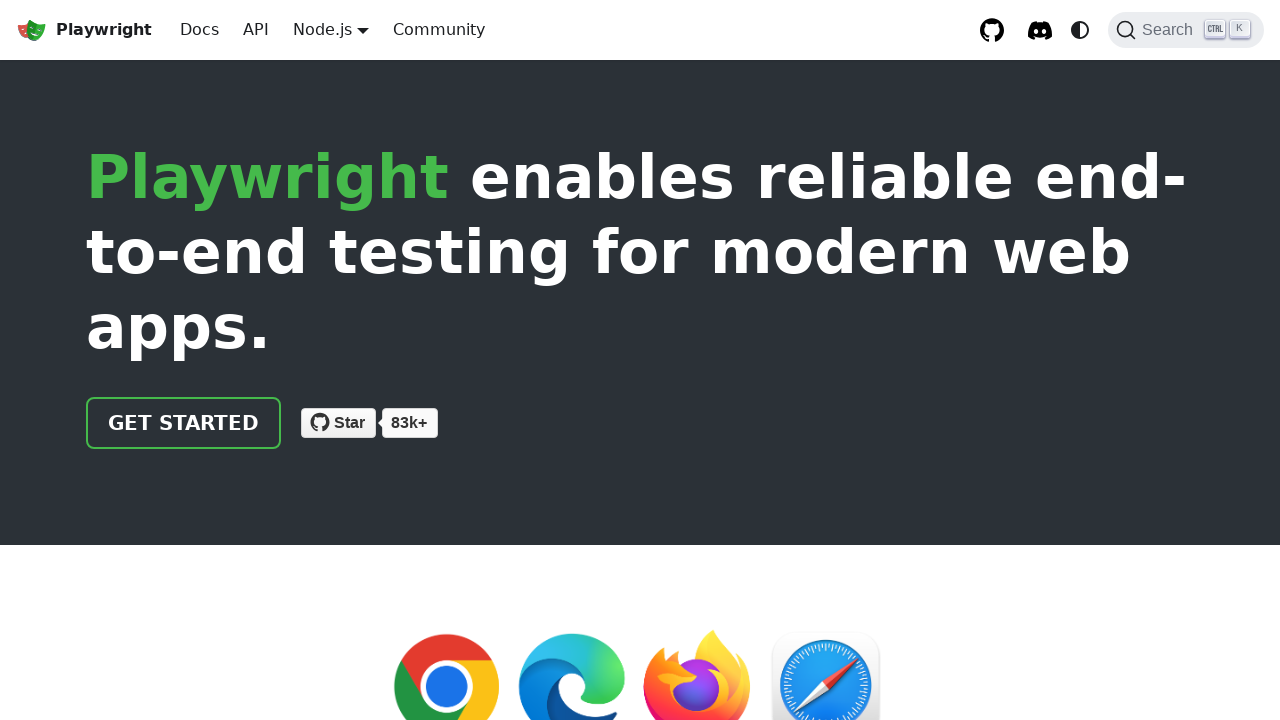

Created a new page/tab in the same context
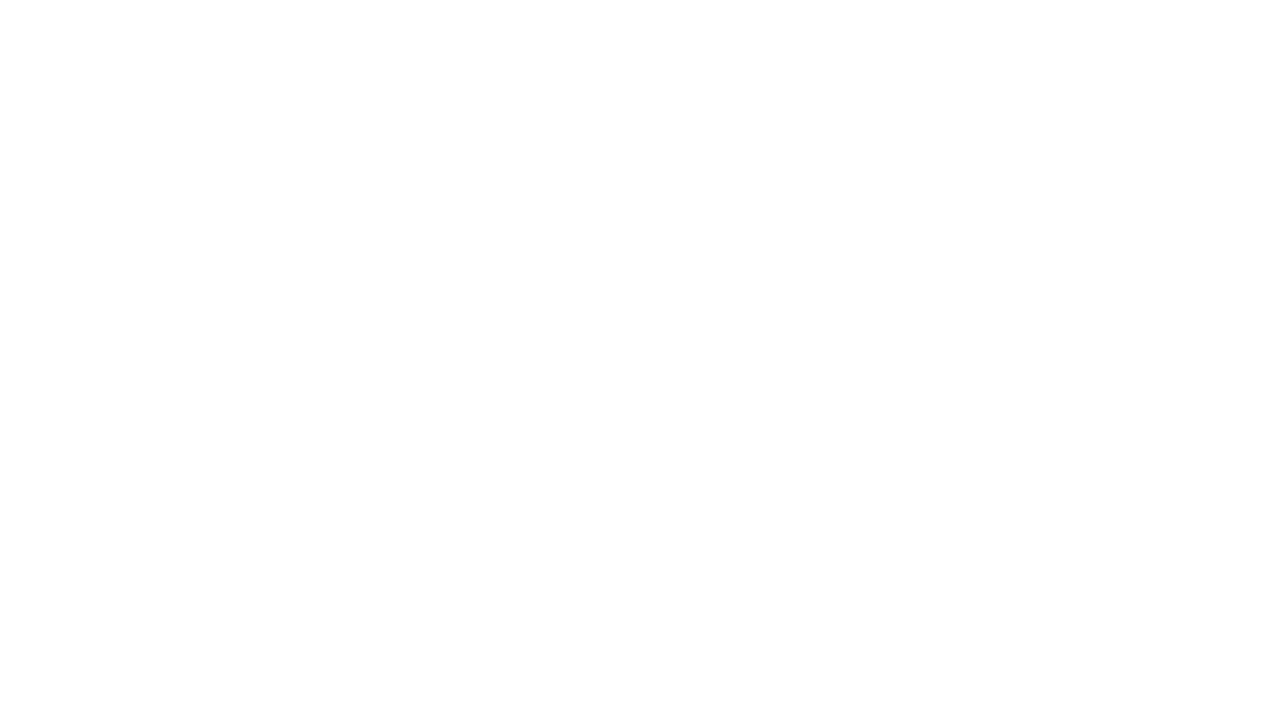

Navigated new page to https://github.com
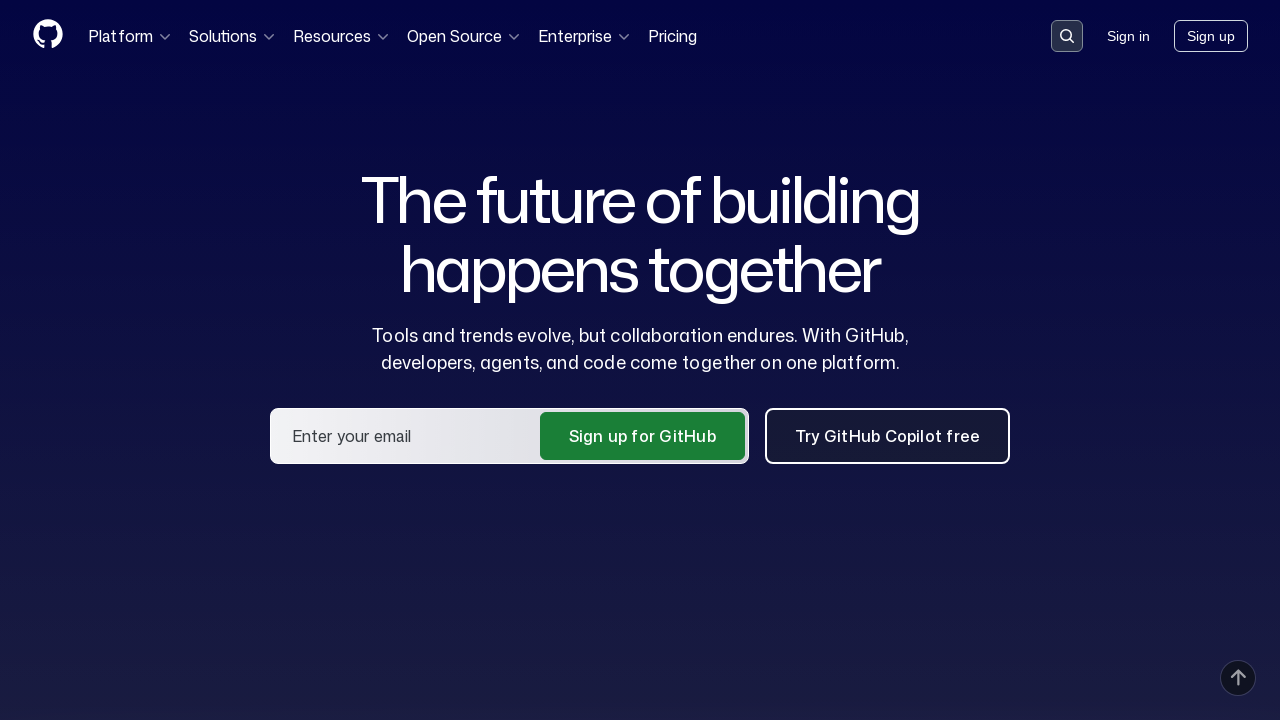

Verified page title matches 'GitHub' on github.com
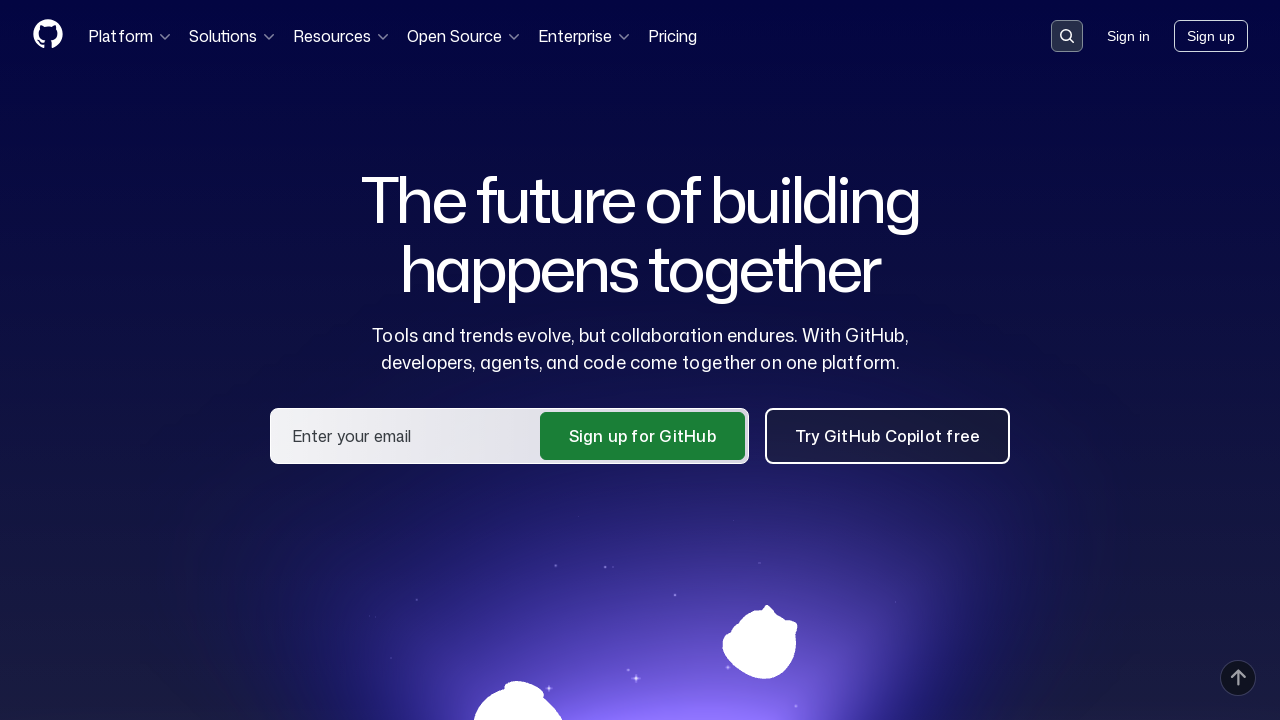

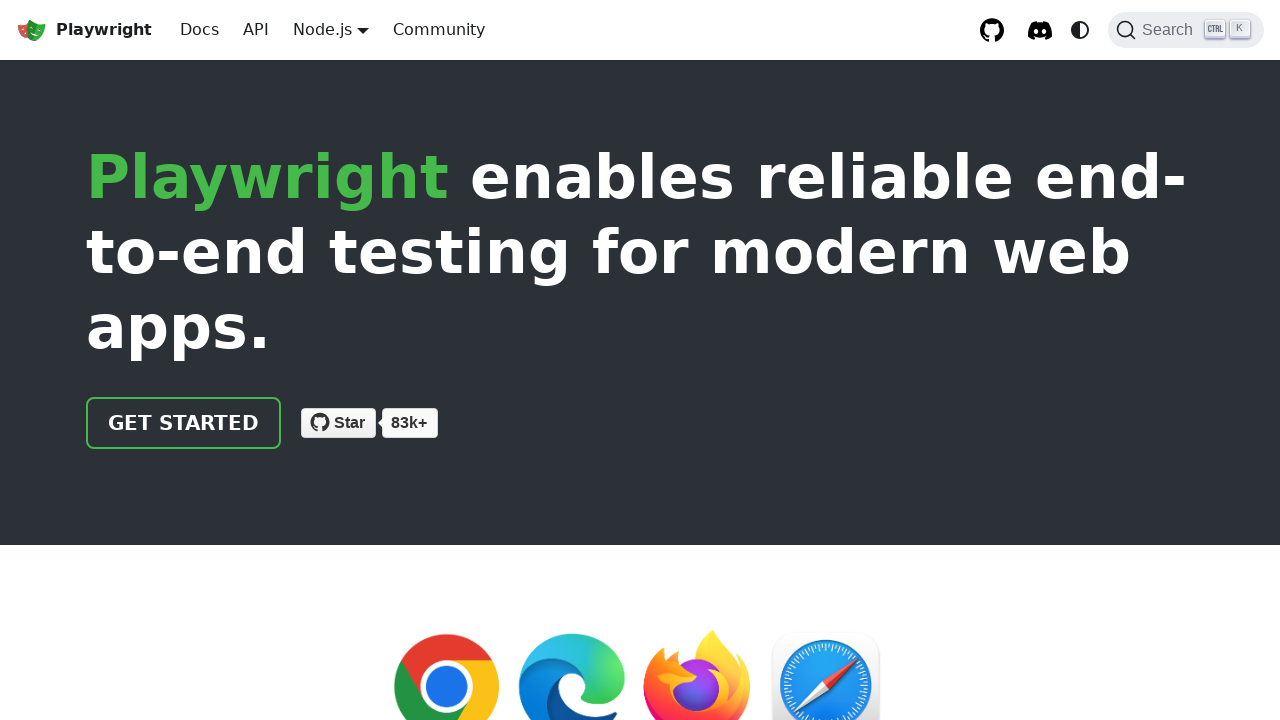